Navigates to the sortable data tables page and verifies table elements are present

Starting URL: http://the-internet.herokuapp.com/

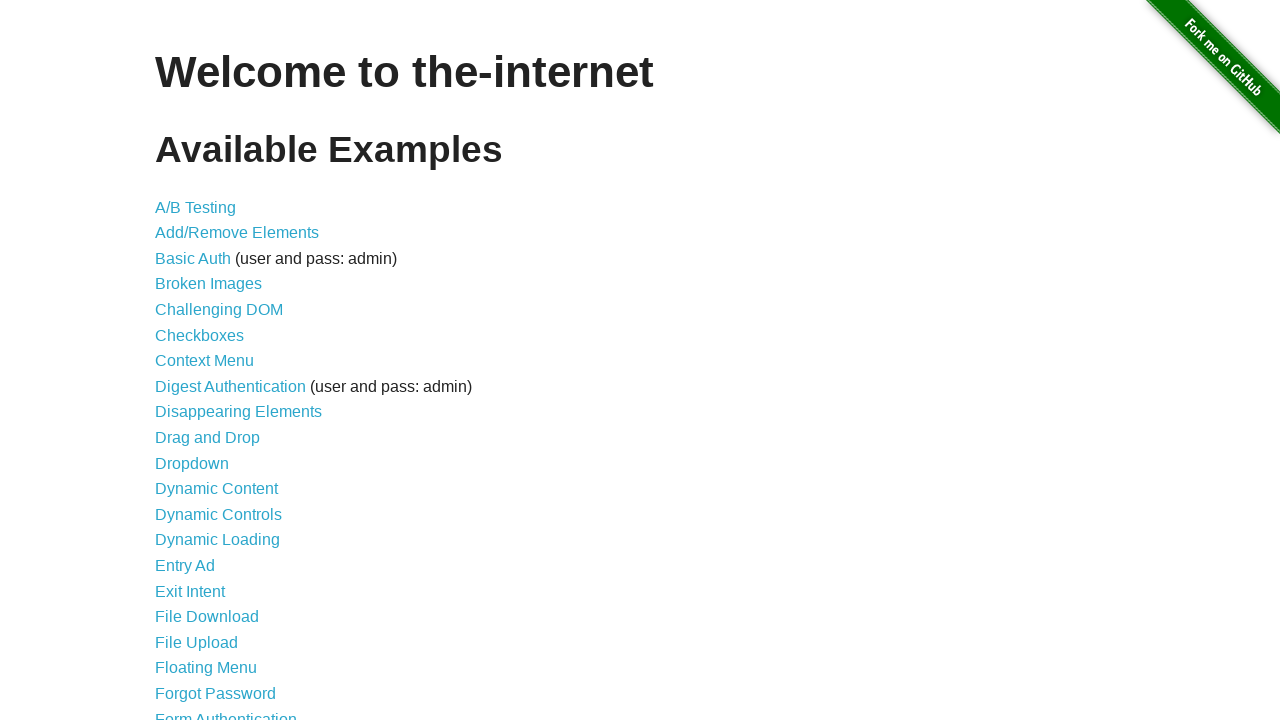

Navigated to the-internet.herokuapp.com home page
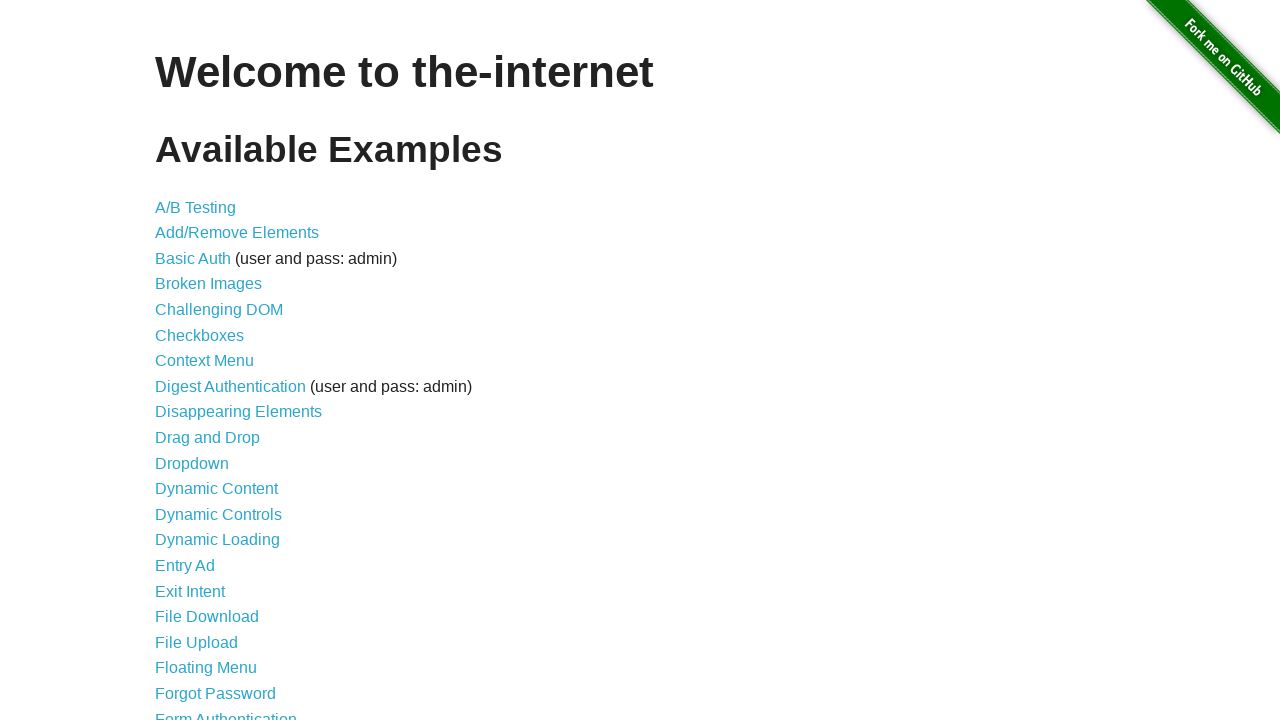

Clicked on Sortable Data Tables link at (230, 574) on #content > ul > li:nth-child(41) > a
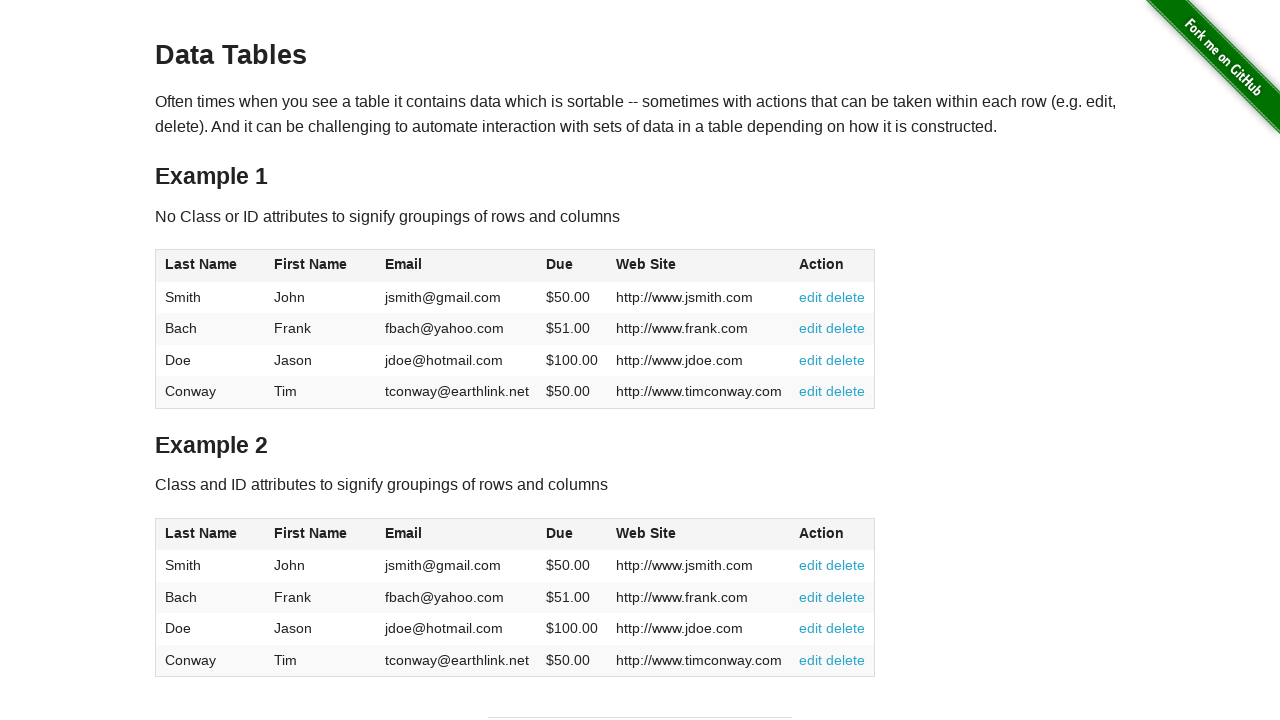

Table #table1 became visible
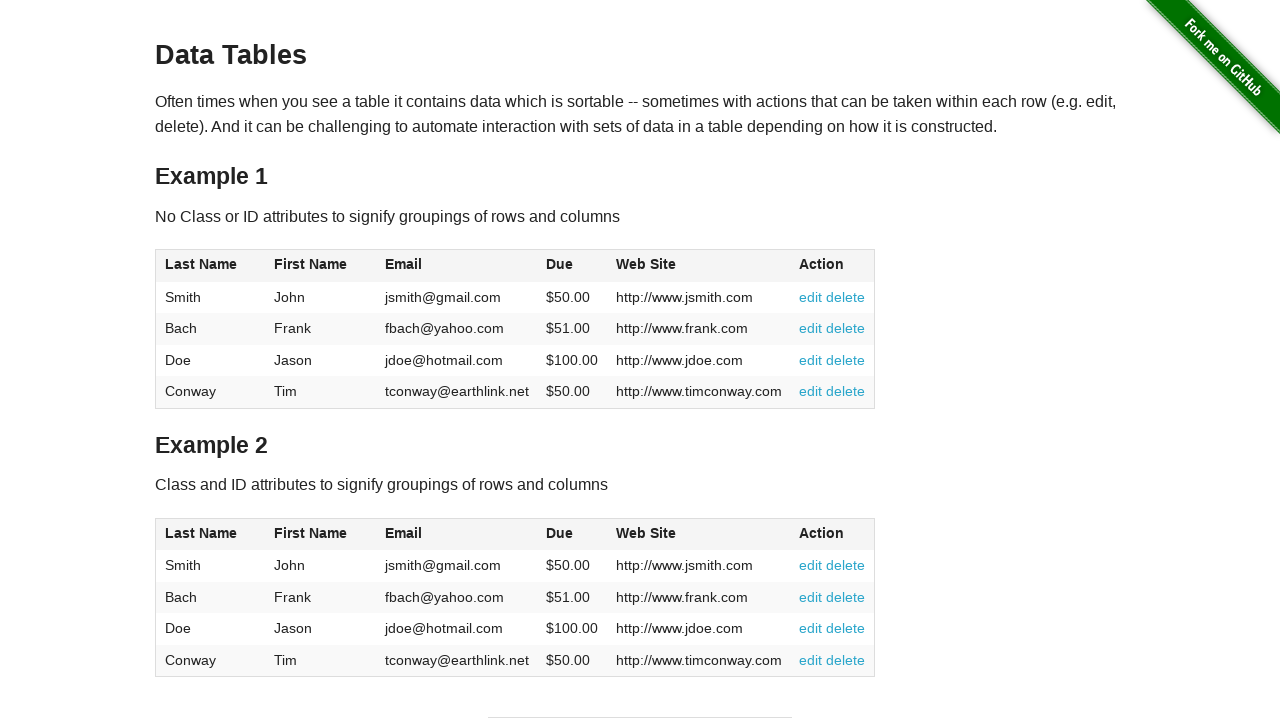

Table header with sortable span element is present
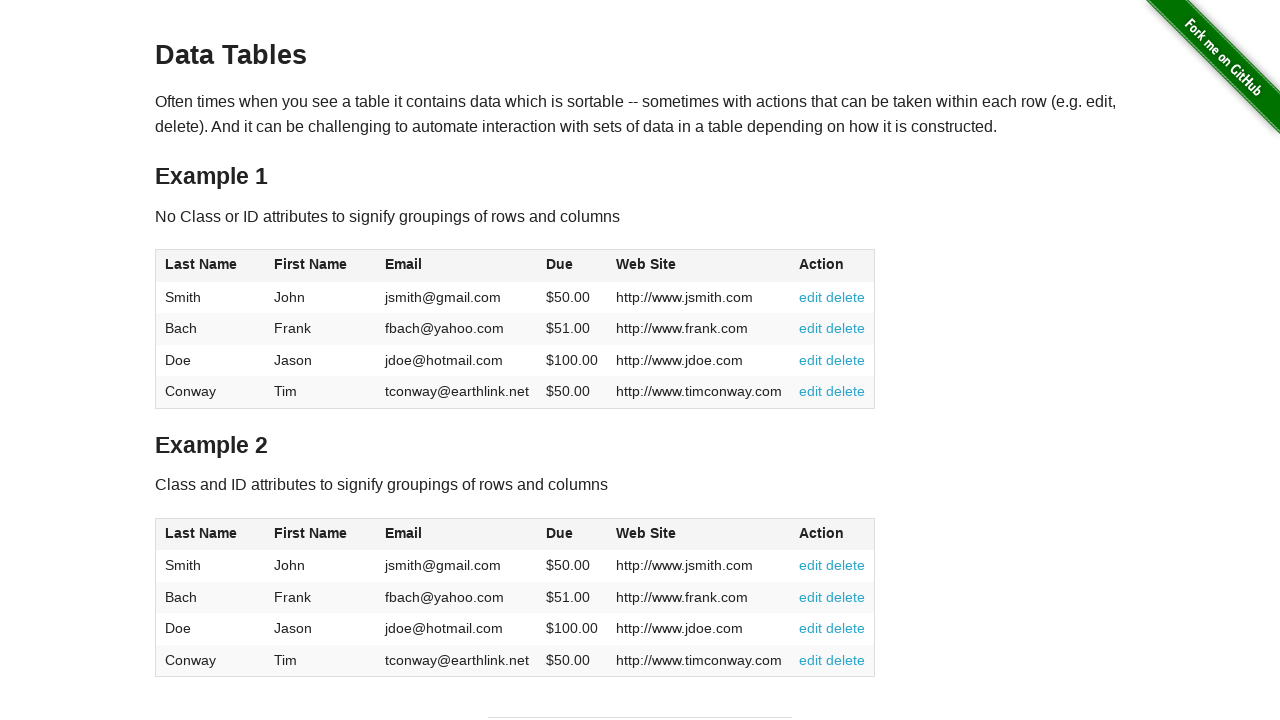

Clicked on table header to test sorting functionality at (201, 264) on xpath=//*[@id="table1"]/thead/tr/th[1]/span
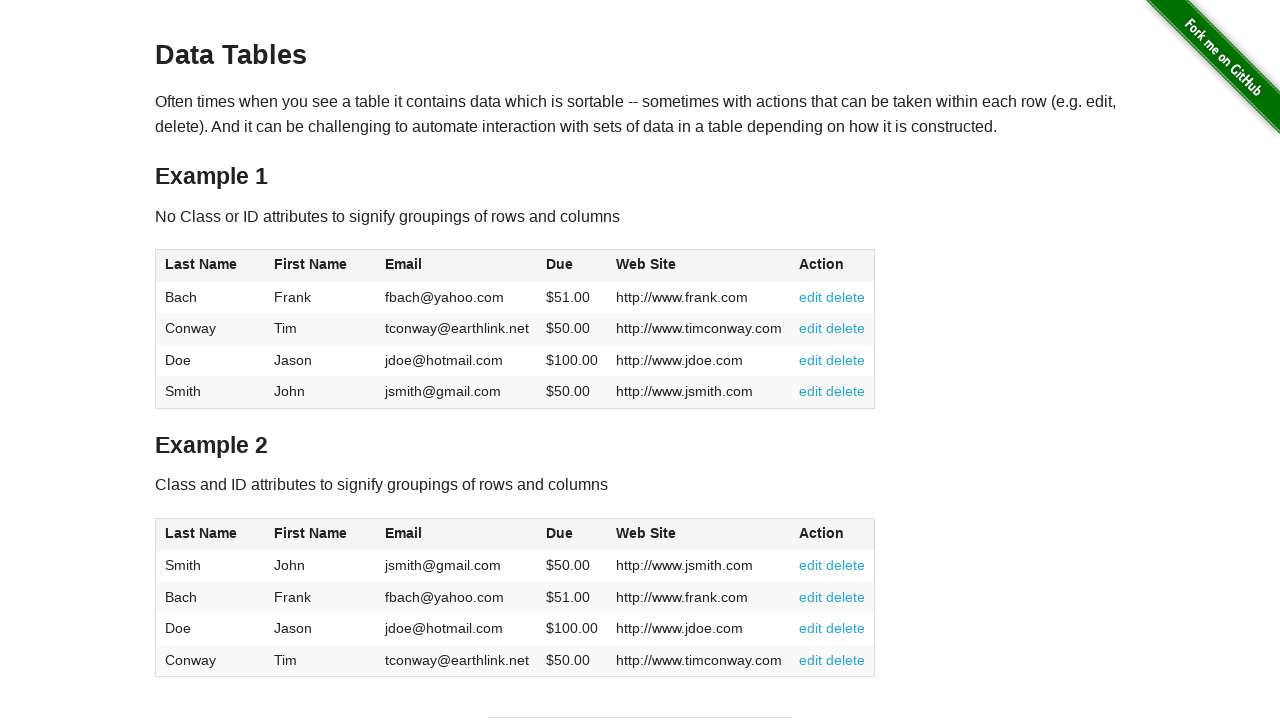

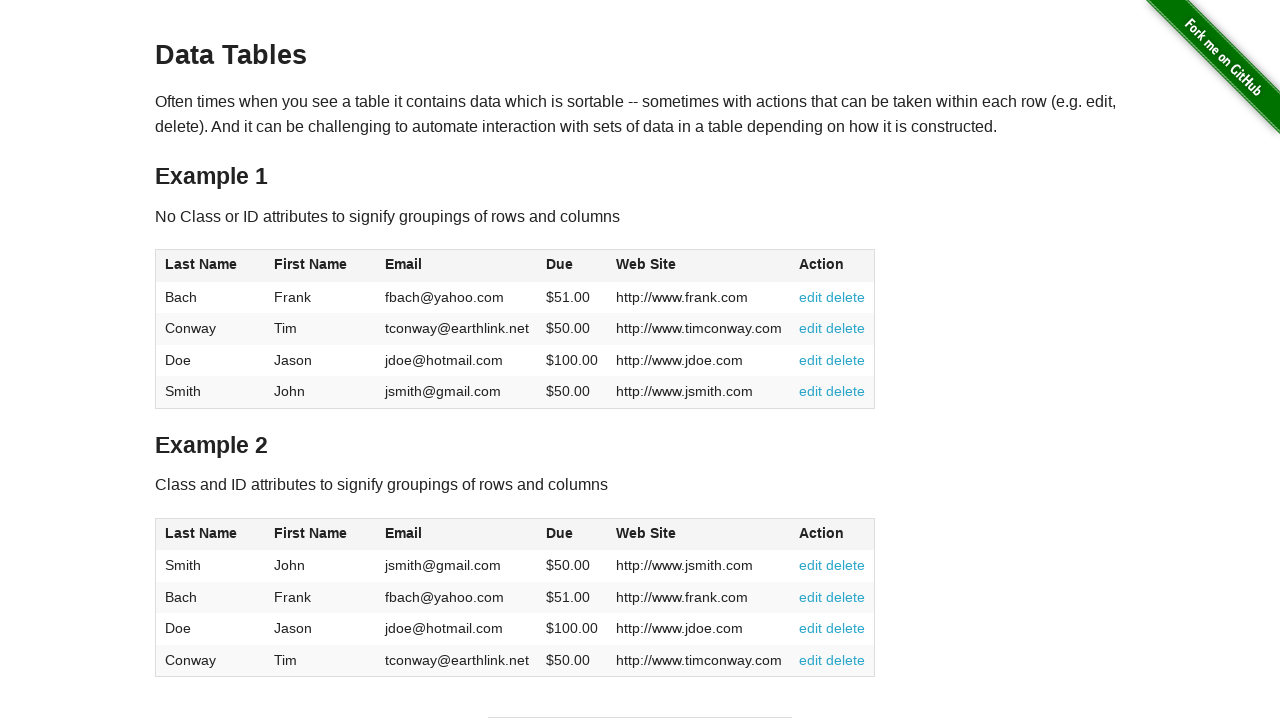